Navigates to NetEase homepage and waits for the page to load

Starting URL: http://www.163.com

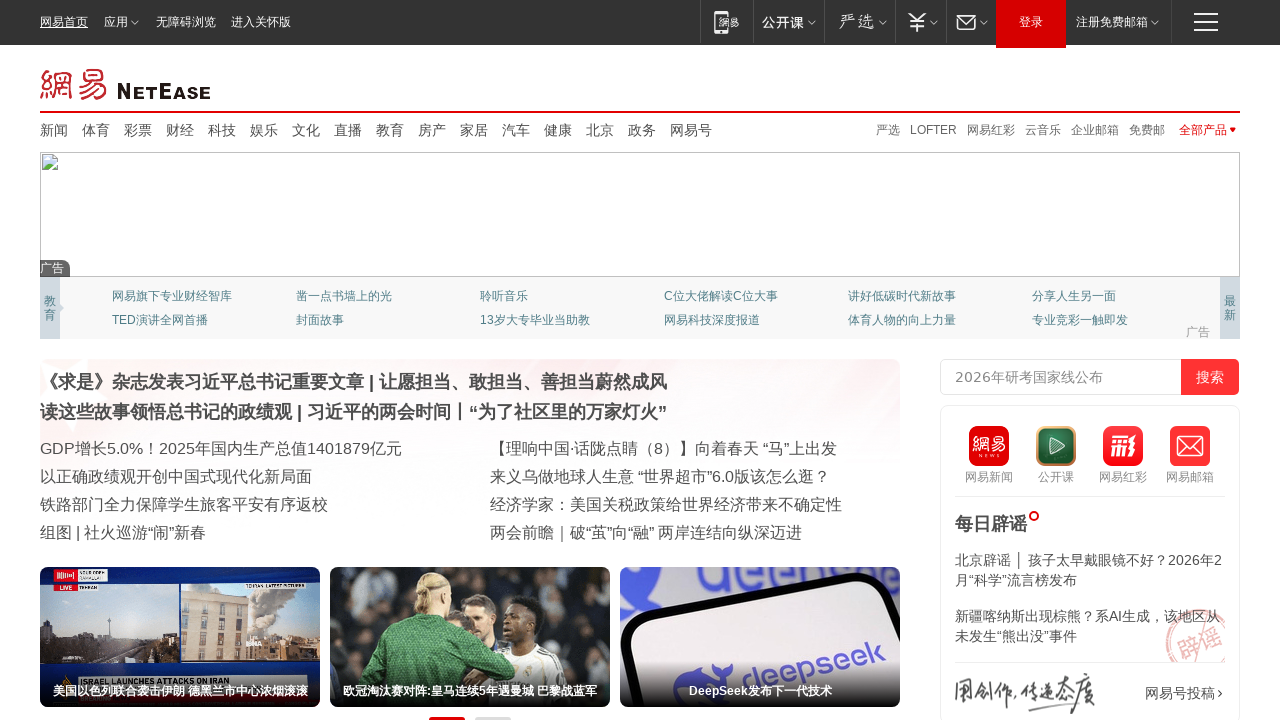

Waited for NetEase homepage to load (domcontentloaded state)
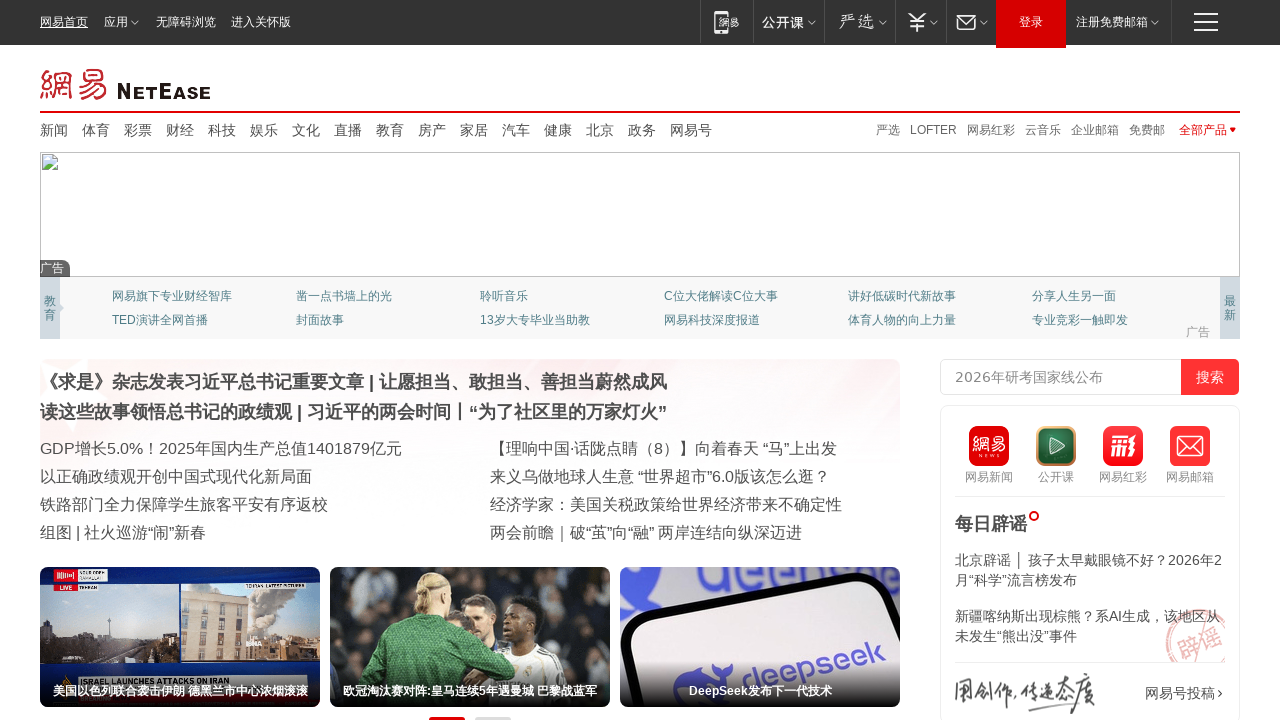

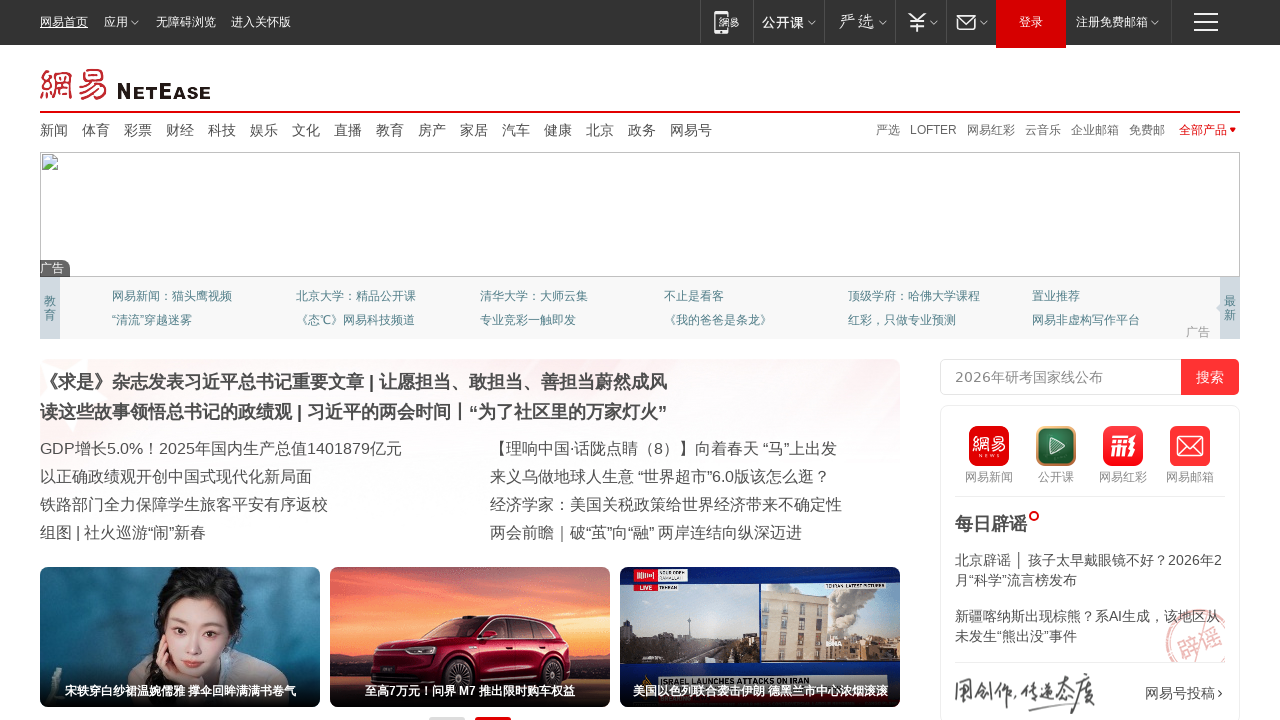